Tests Date Picker widget by navigating to it and reading the date value

Starting URL: https://demoqa.com

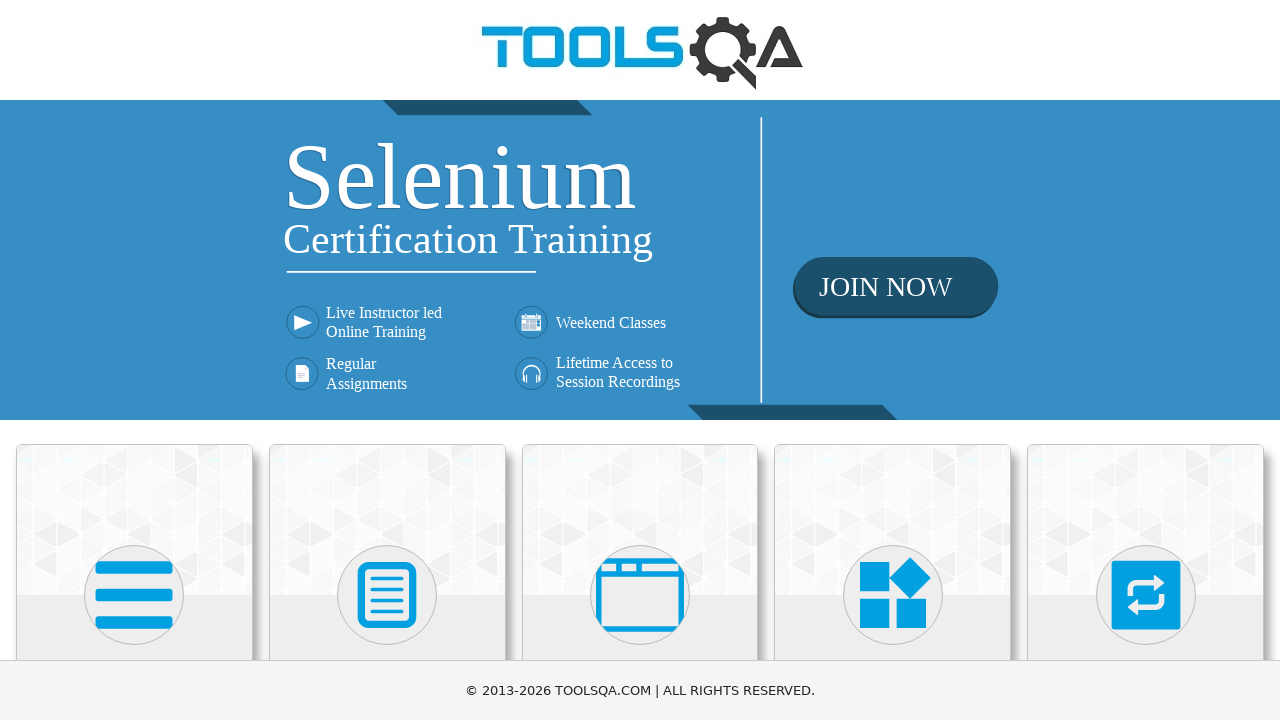

Clicked on Elements section at (134, 360) on xpath=//h5[text()='Elements']
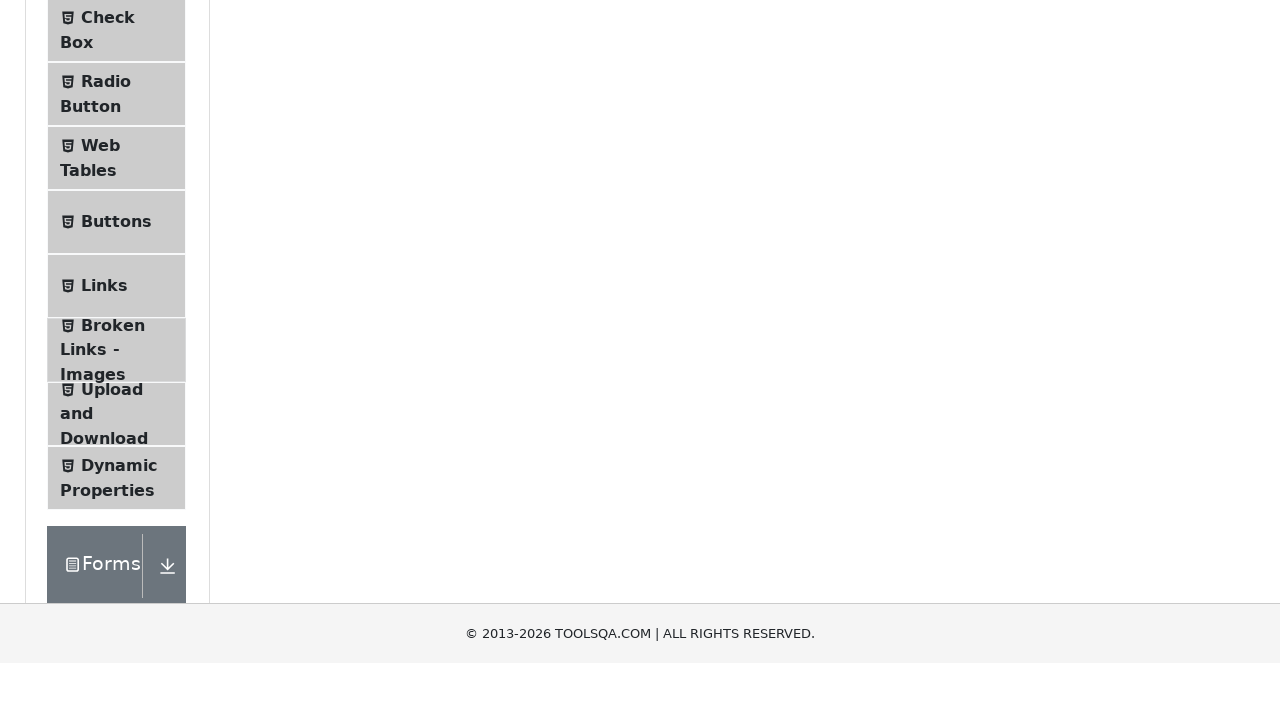

Clicked on Widgets section at (103, 387) on text=Widgets
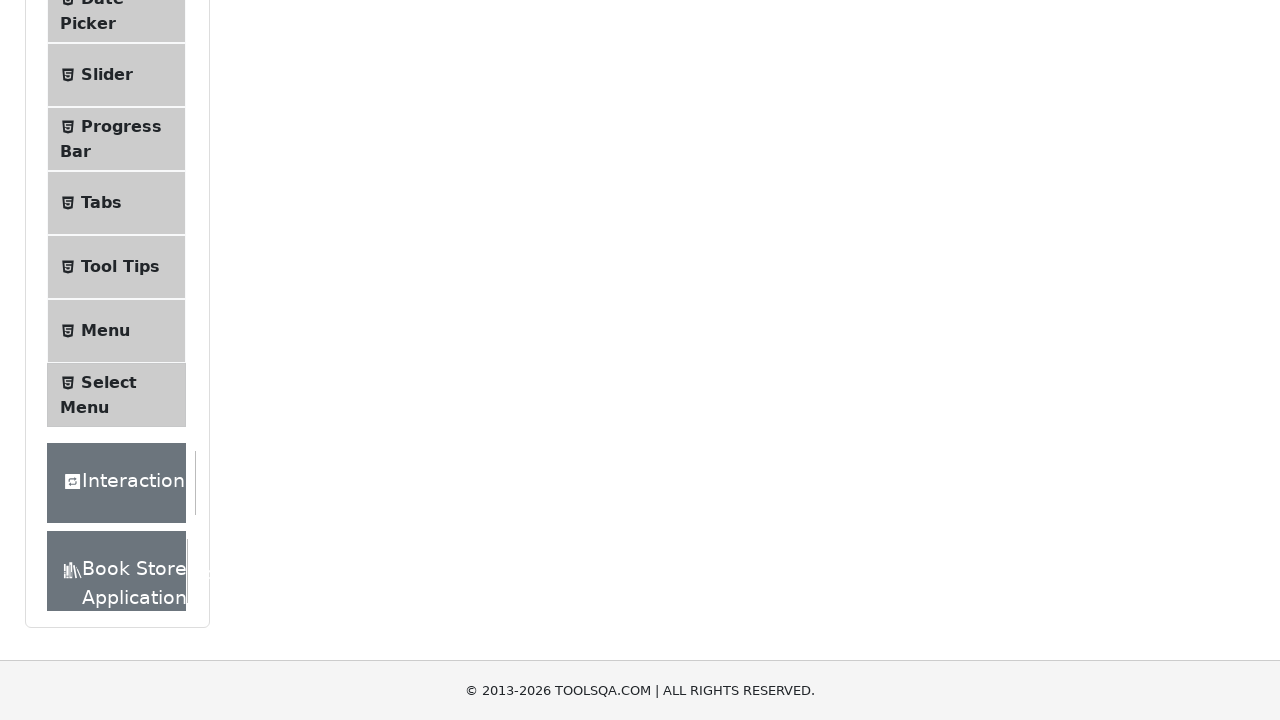

Clicked on Date Picker menu item at (102, 10) on div.left-pannel >> text=Date Picker
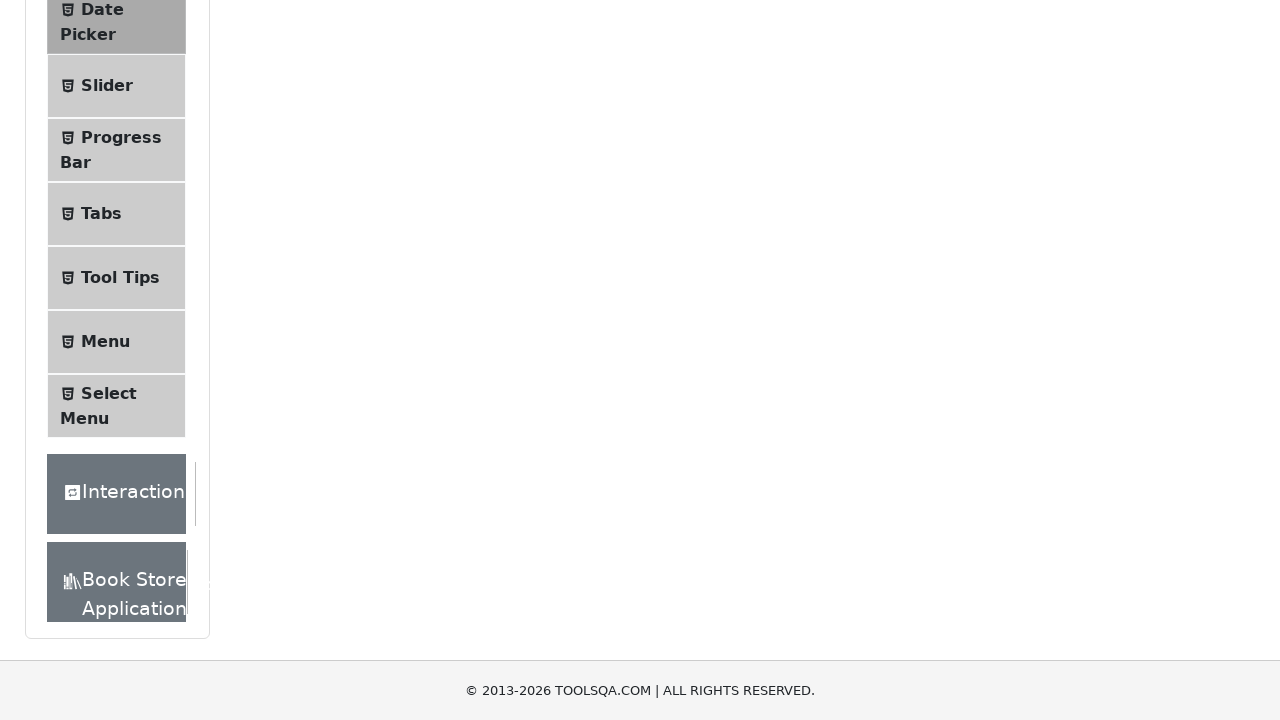

Date picker input field became visible
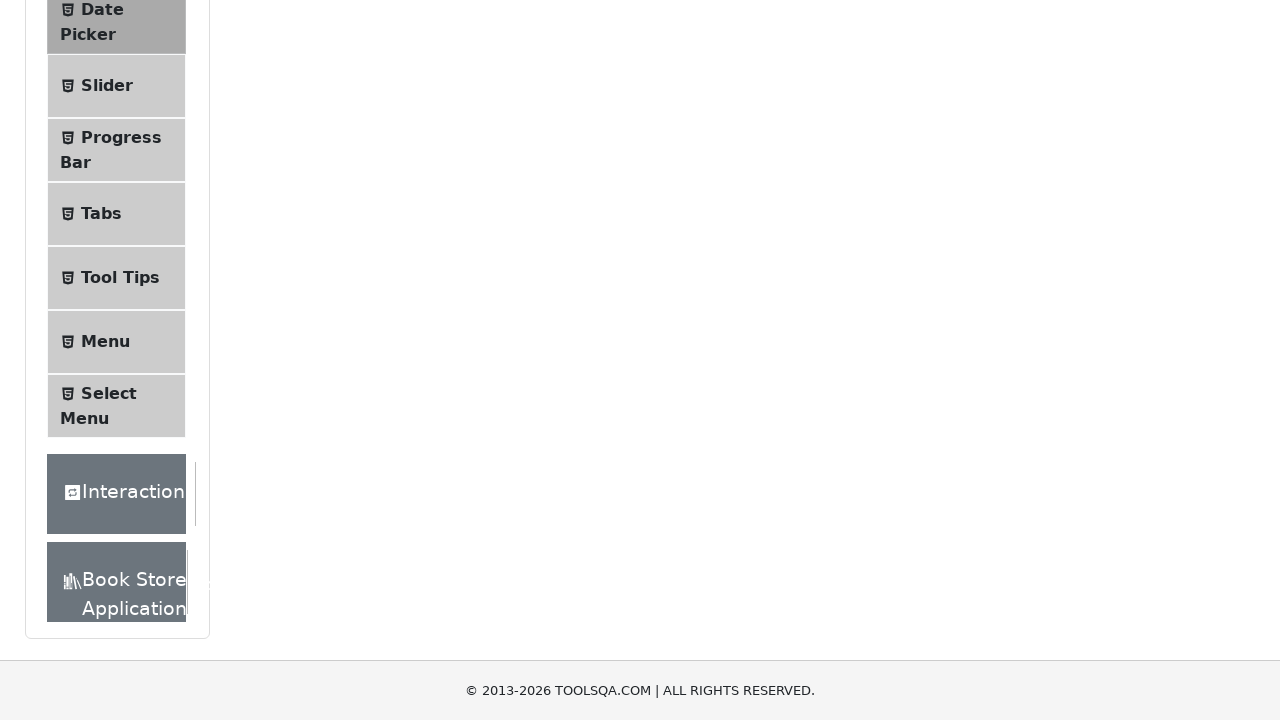

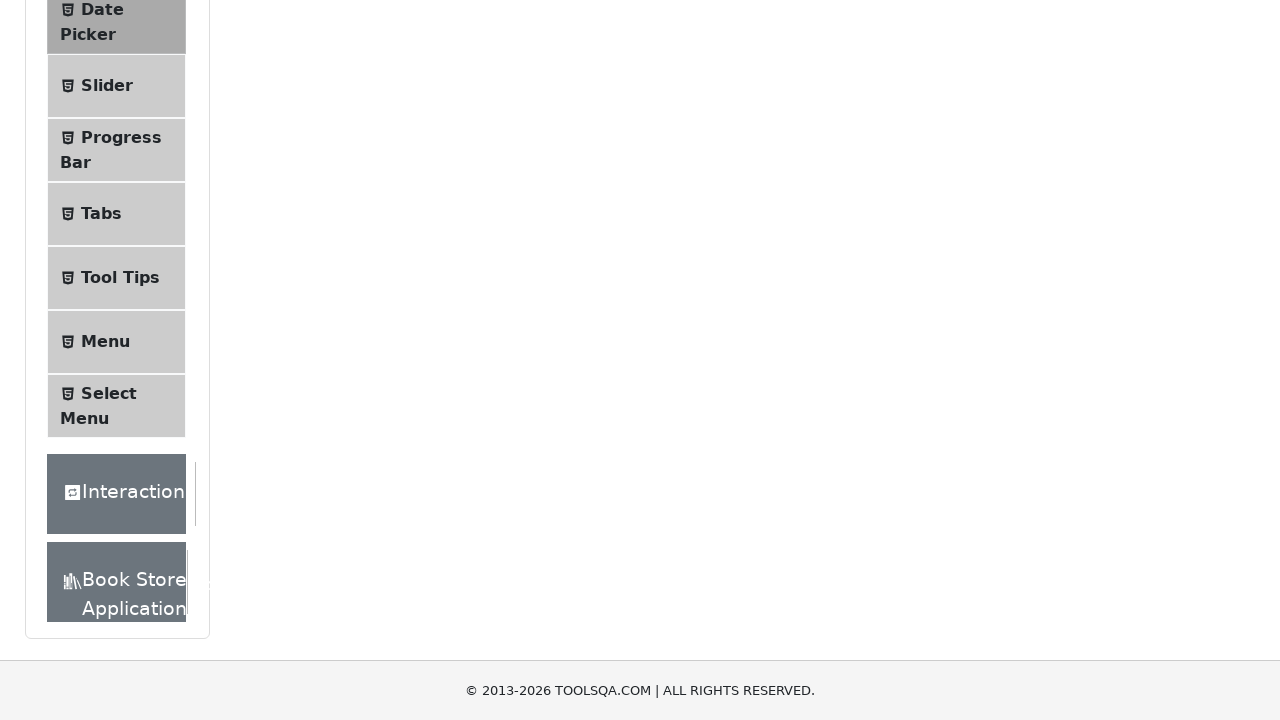